Navigates to AutoTrader.com search results page for Honda Civic hatchbacks and waits for car listing inventory cards to load on the page.

Starting URL: https://www.autotrader.com/cars-for-sale/hatchback/honda/civic/los-angeles-ca?dealType=greatprice&marketExtension=off&searchRadius=400&sortBy=derivedpriceASC&startYear=2022&trimCode=CIVIC%7CEX-L&trimCode=CIVIC%7CLX&trimCode=CIVIC%7CSport&trimCode=CIVIC%7CSport%20Touring

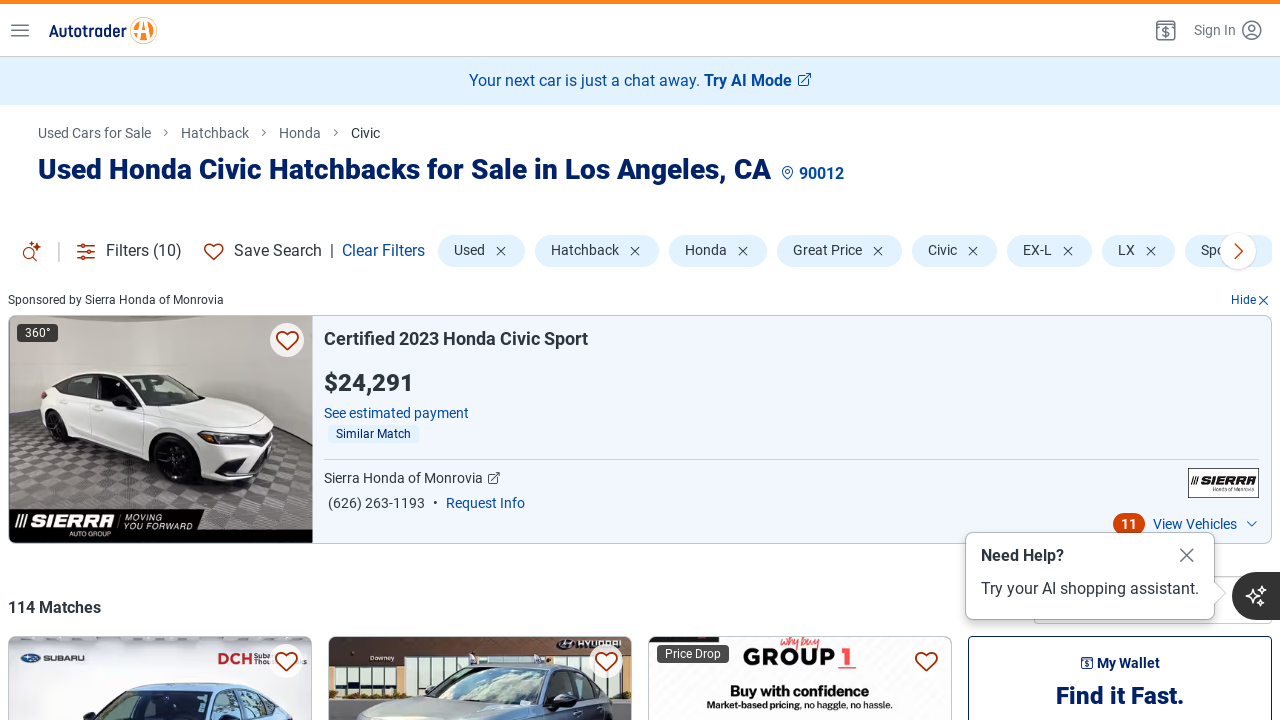

Navigated to AutoTrader Honda Civic hatchback search results page for Los Angeles, CA
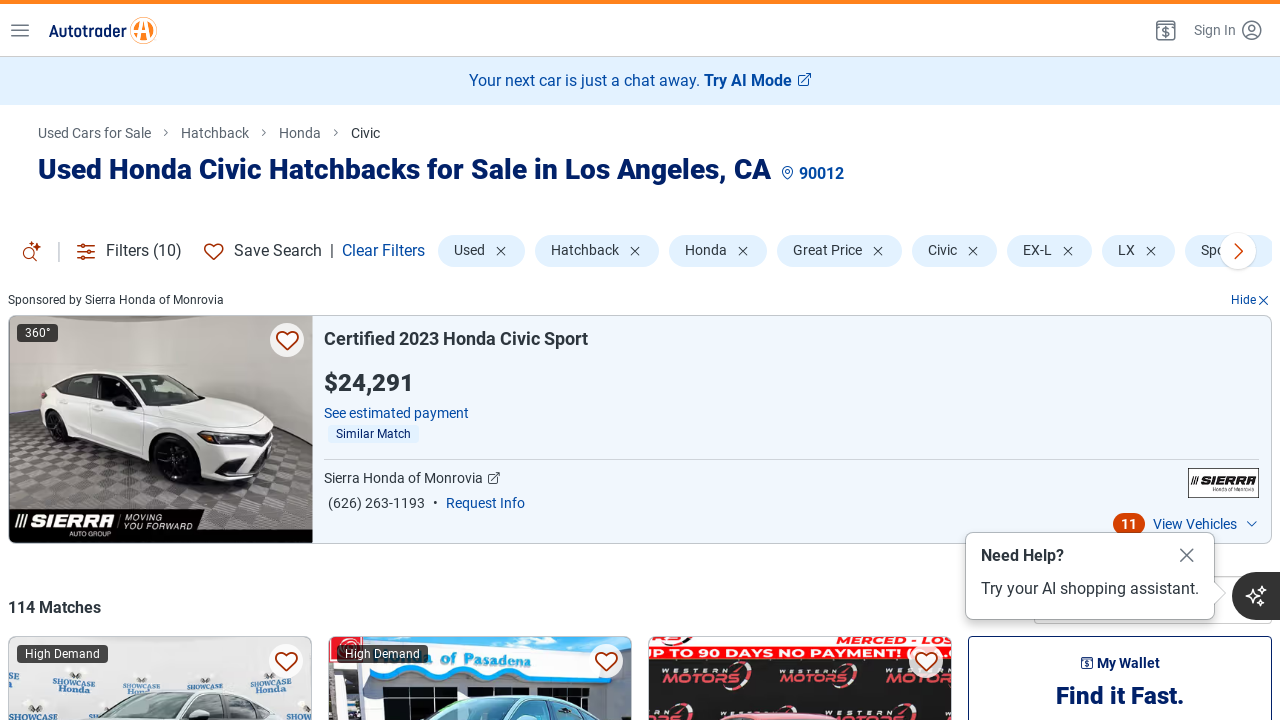

Car listing inventory cards loaded on the search results page
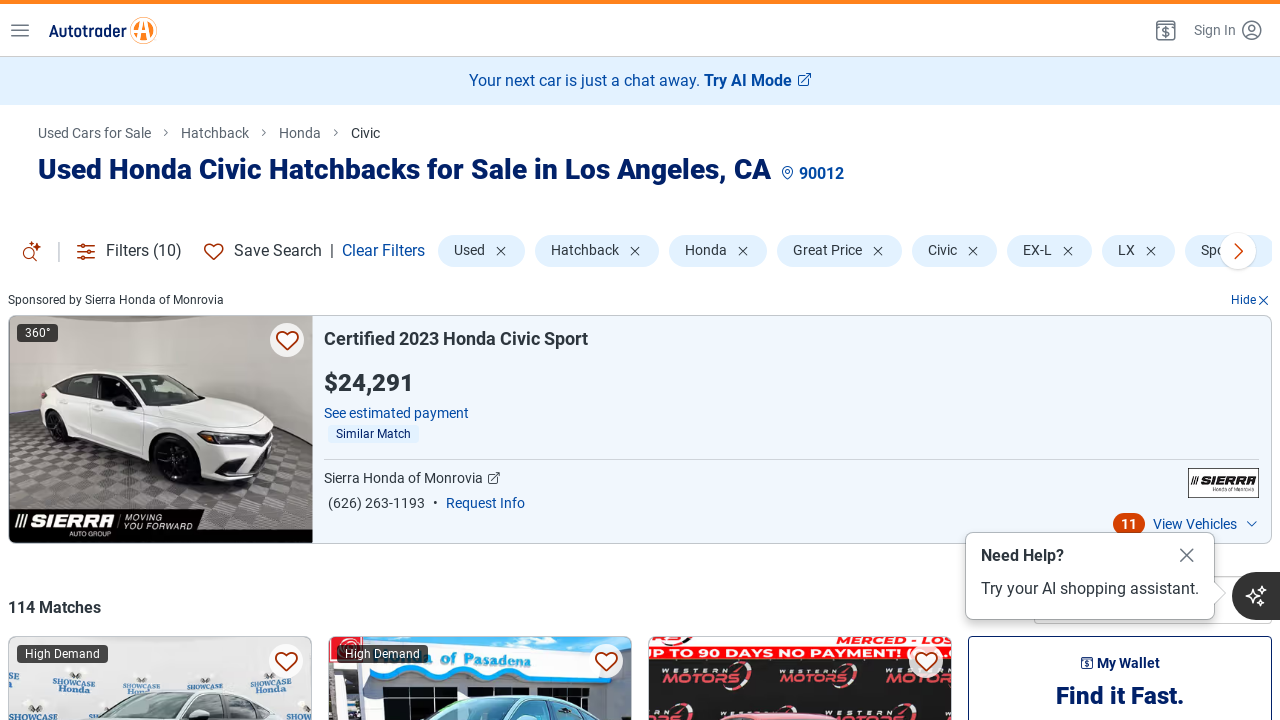

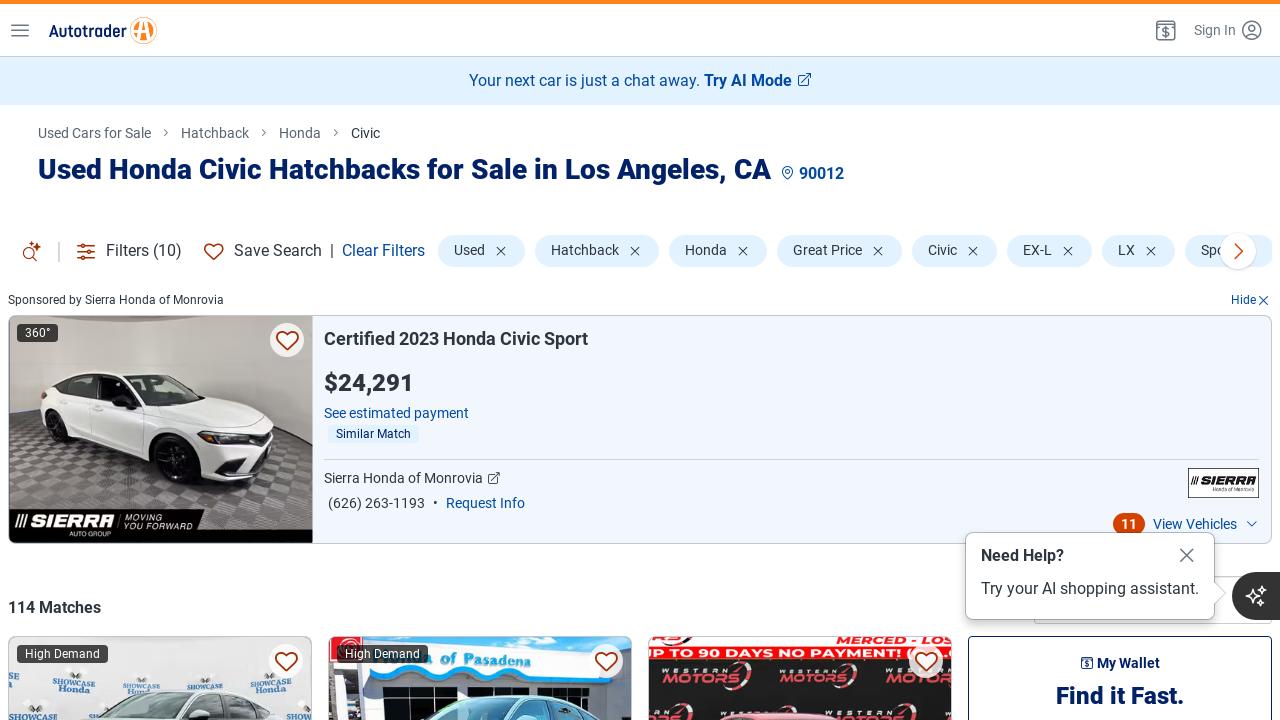